Navigates to the OrangeHRM demo page and verifies that image elements are present on the page by checking for img tags.

Starting URL: https://opensource-demo.orangehrmlive.com/

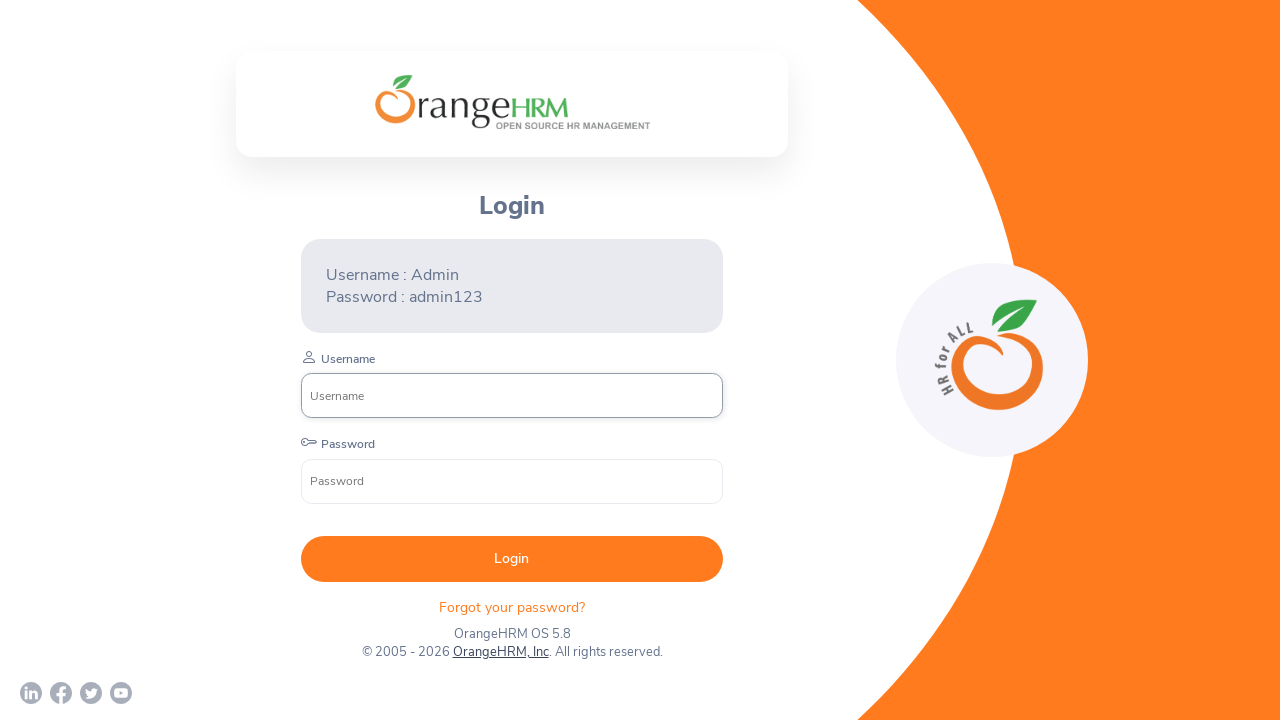

Waited for image elements to load on the page
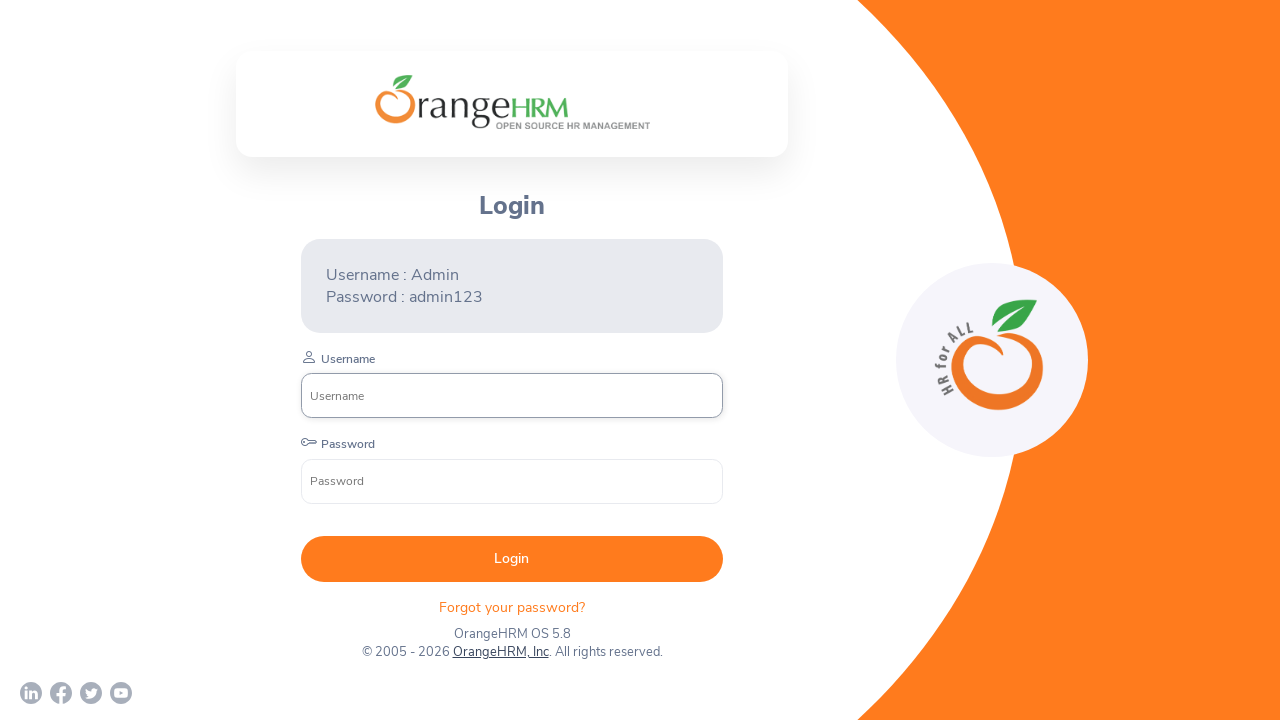

Located all image elements on the page
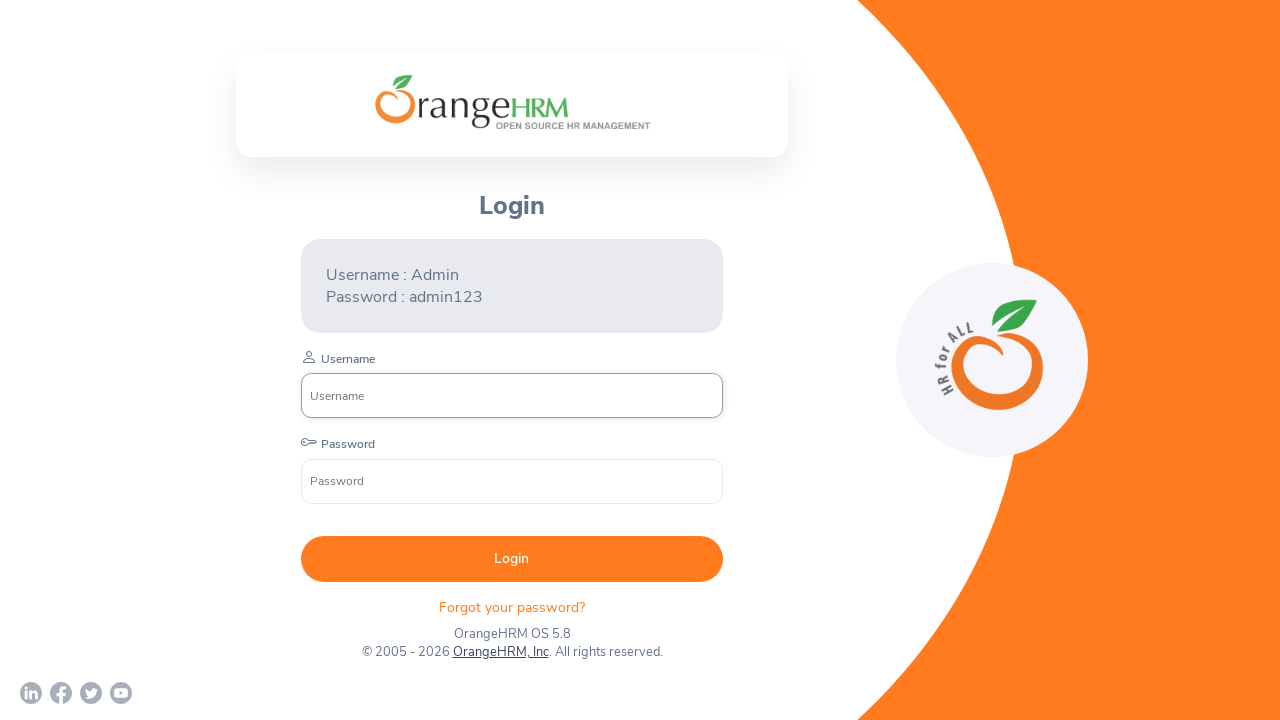

Verified 3 images are present on the OrangeHRM demo page
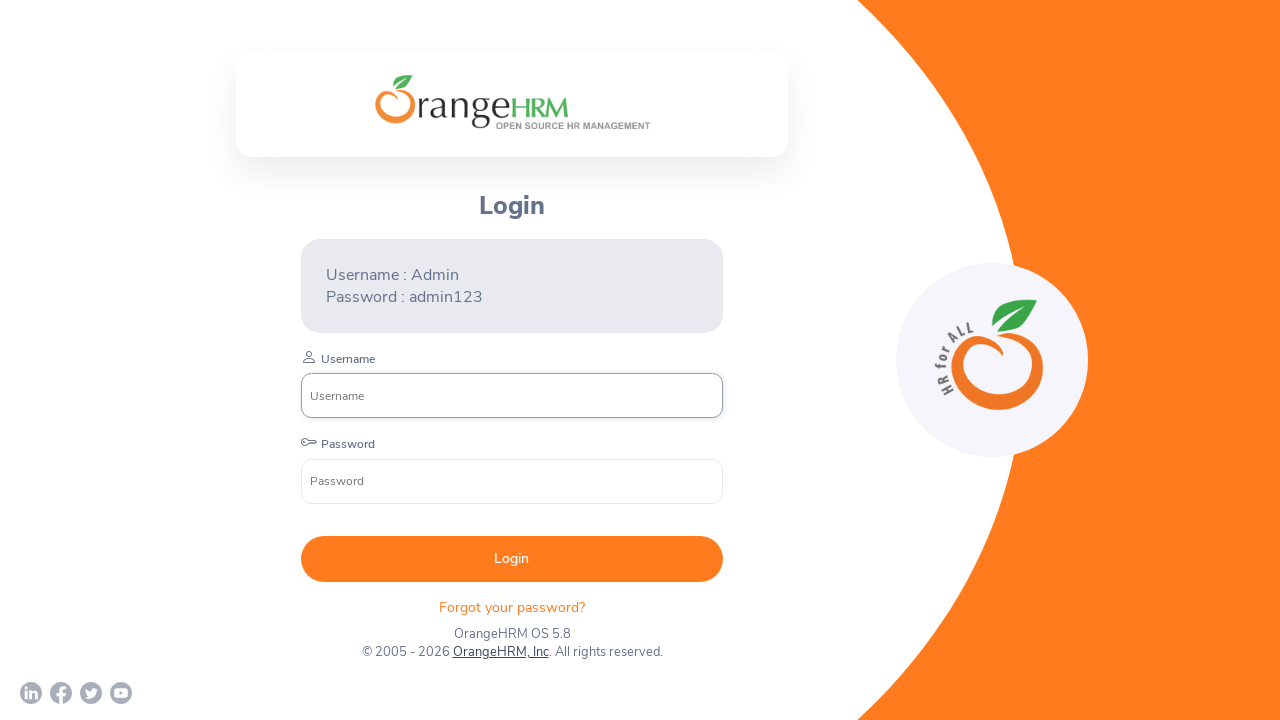

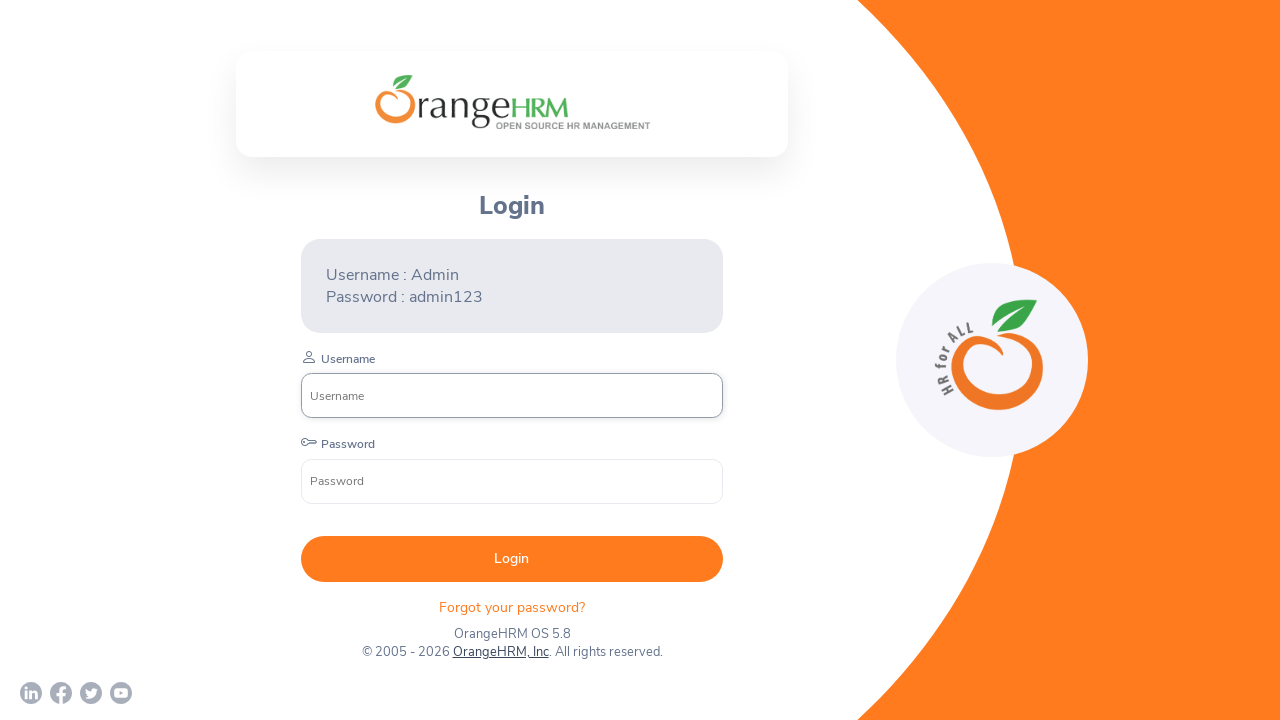